Tests accepting a JavaScript alert by clicking the first button and verifying the success message

Starting URL: https://the-internet.herokuapp.com/javascript_alerts

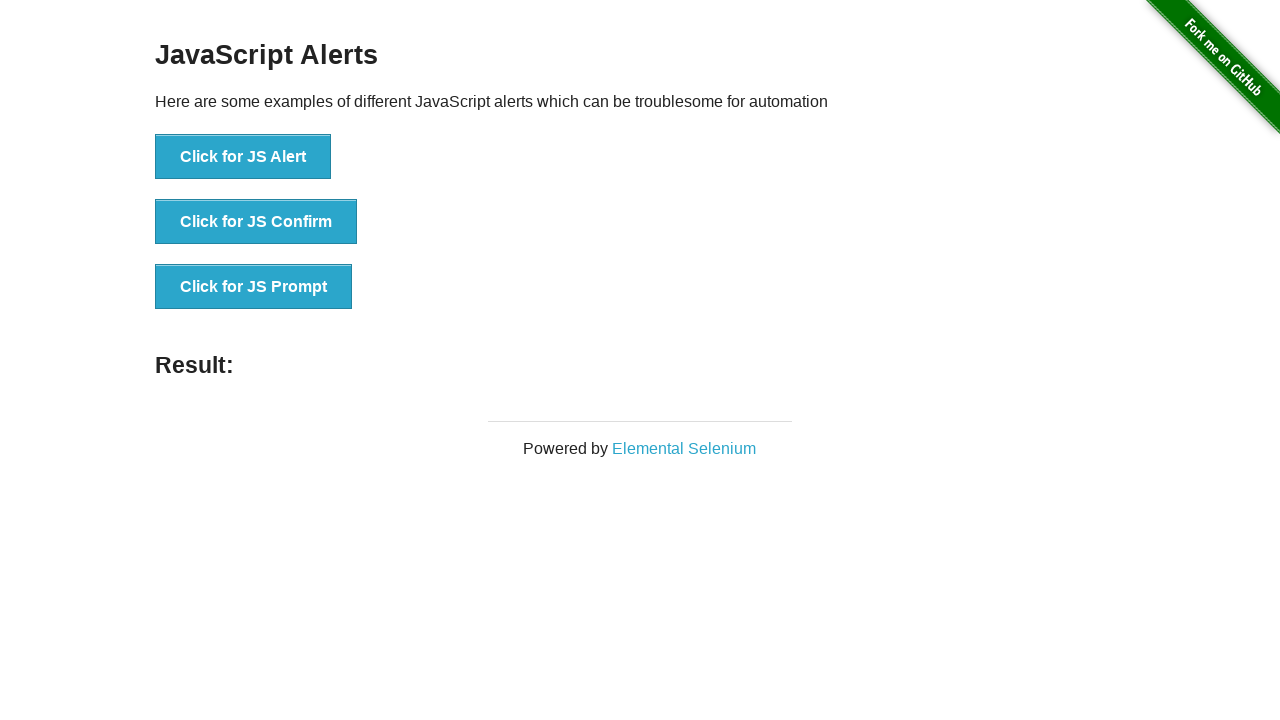

Clicked the first button to trigger JavaScript alert at (243, 157) on text='Click for JS Alert'
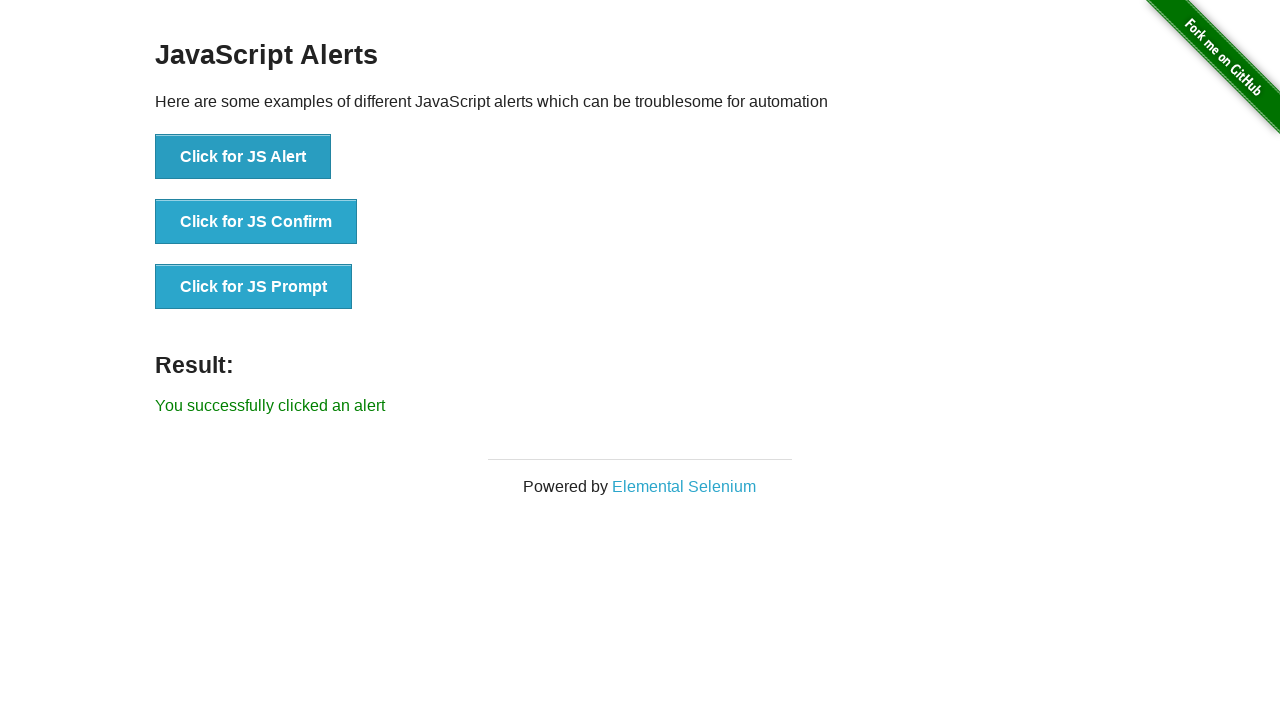

Set up dialog handler to accept alerts
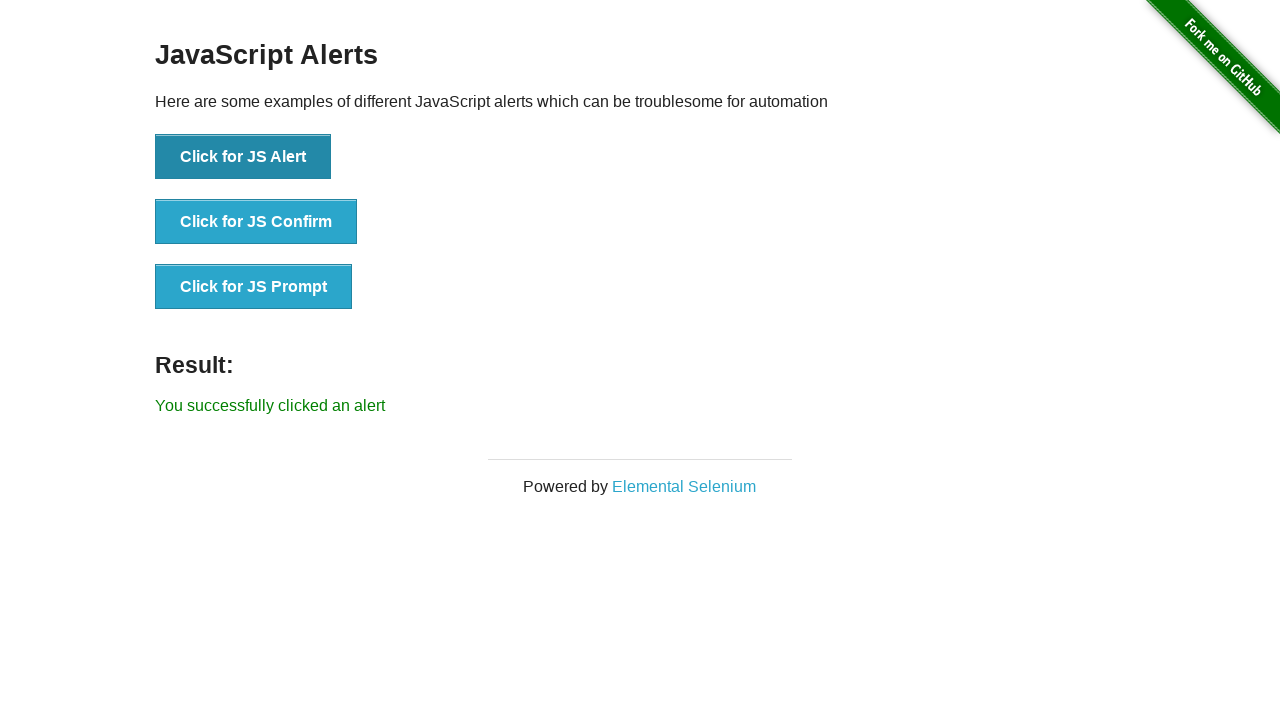

Verified success message appeared after accepting alert
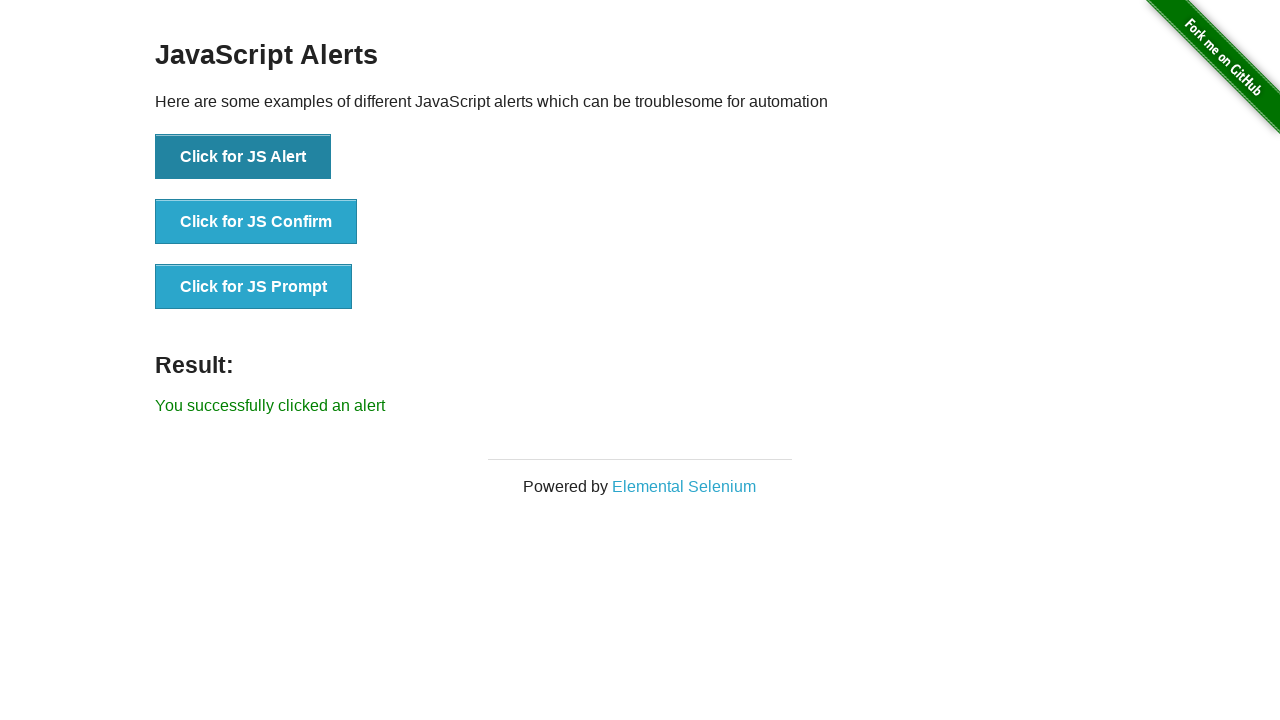

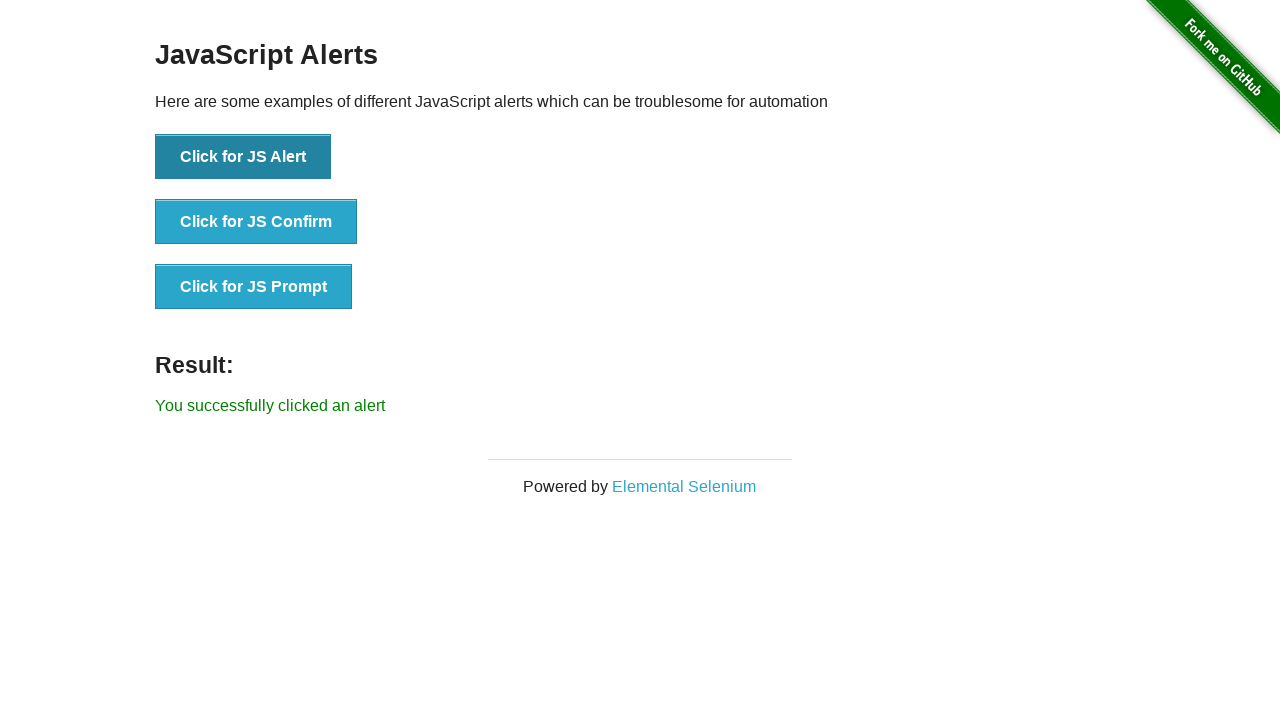